Tests checkbox functionality by clicking three different checkboxes on a practice automation page using various XPath locator strategies

Starting URL: https://rahulshettyacademy.com/AutomationPractice/

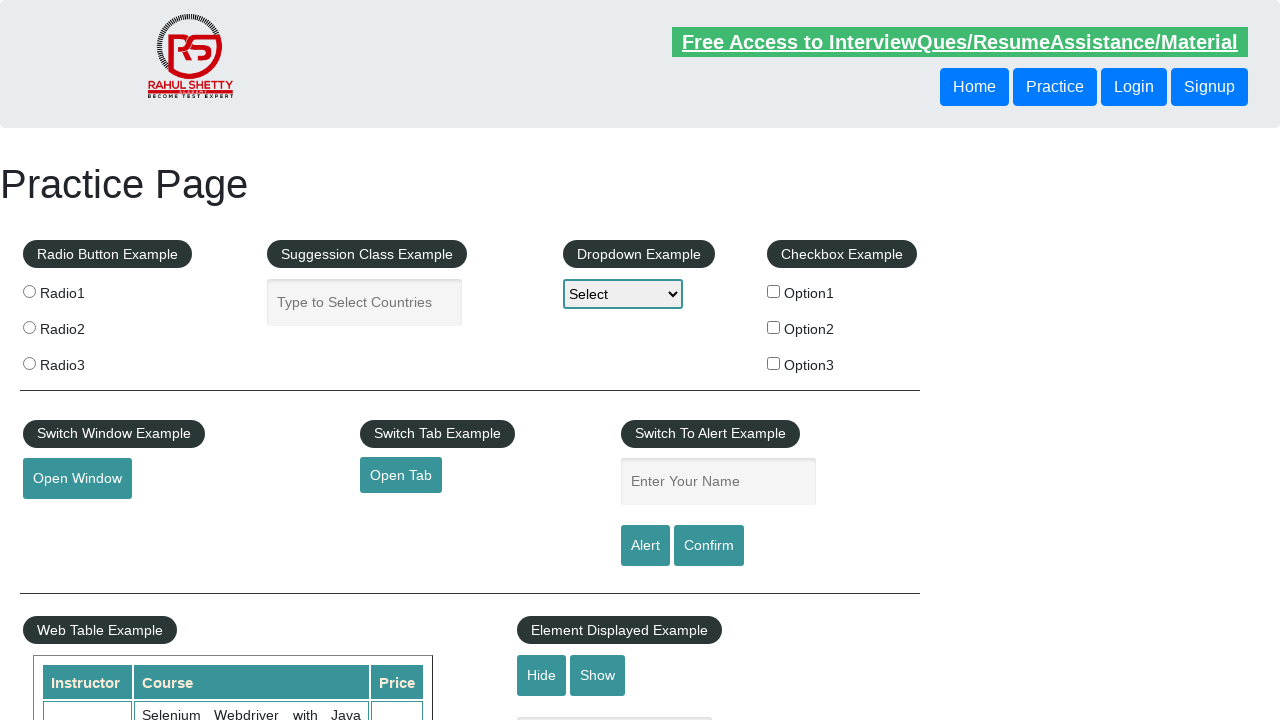

Clicked first checkbox using XPath with id contains strategy at (774, 291) on xpath=//*[contains(@id,'checkBoxOption1')]
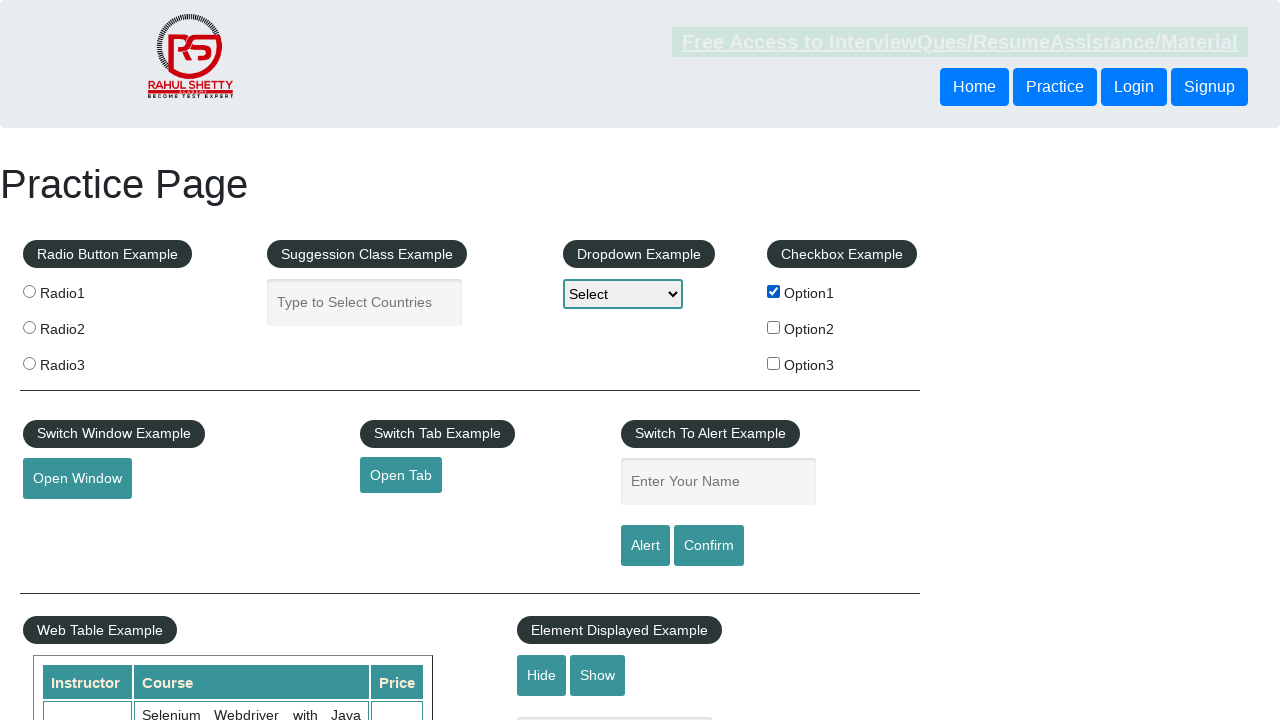

Clicked second checkbox using XPath with name starts-with strategy at (774, 327) on xpath=//*[starts-with(@name,'checkBoxOption2')]
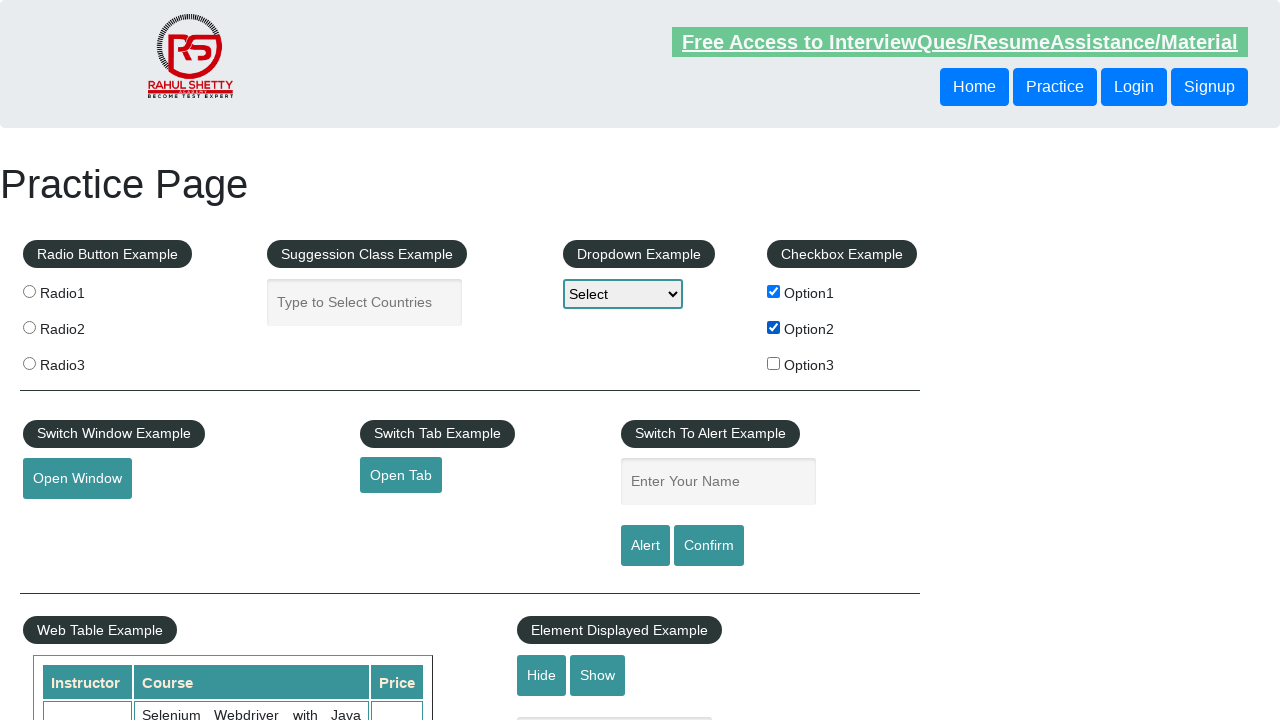

Clicked third checkbox using XPath with value and name attributes at (774, 363) on xpath=//*[@value='option3' and @name='checkBoxOption3']
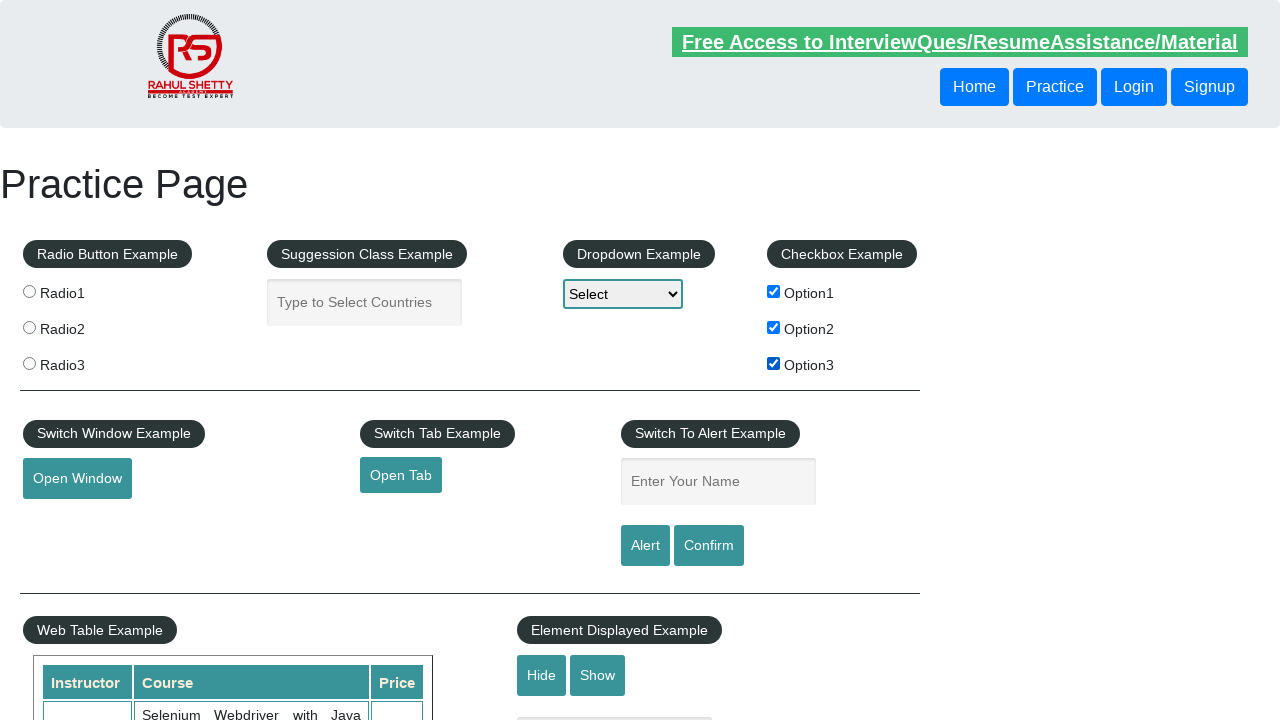

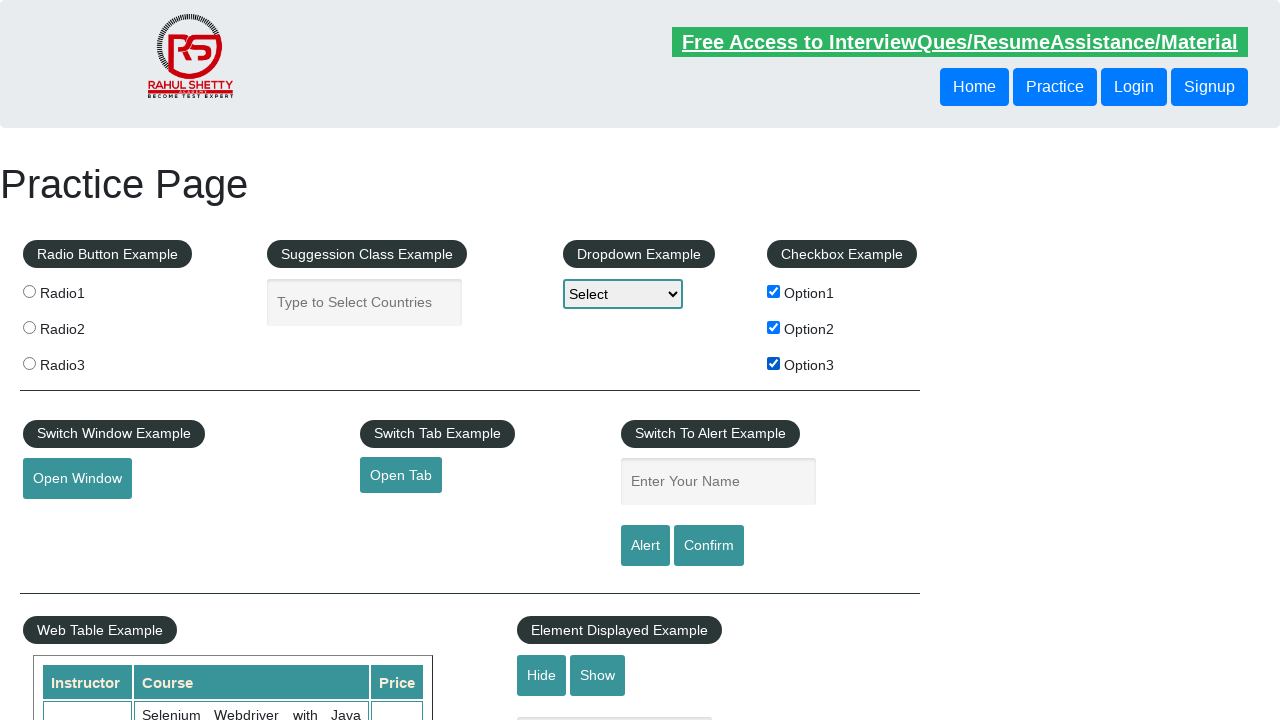